Tests form submission with dynamic attribute elements by filling in name, email, date, and details fields using partial attribute matching, then submitting and verifying the confirmation message appears.

Starting URL: https://training-support.net/webelements/dynamic-attributes

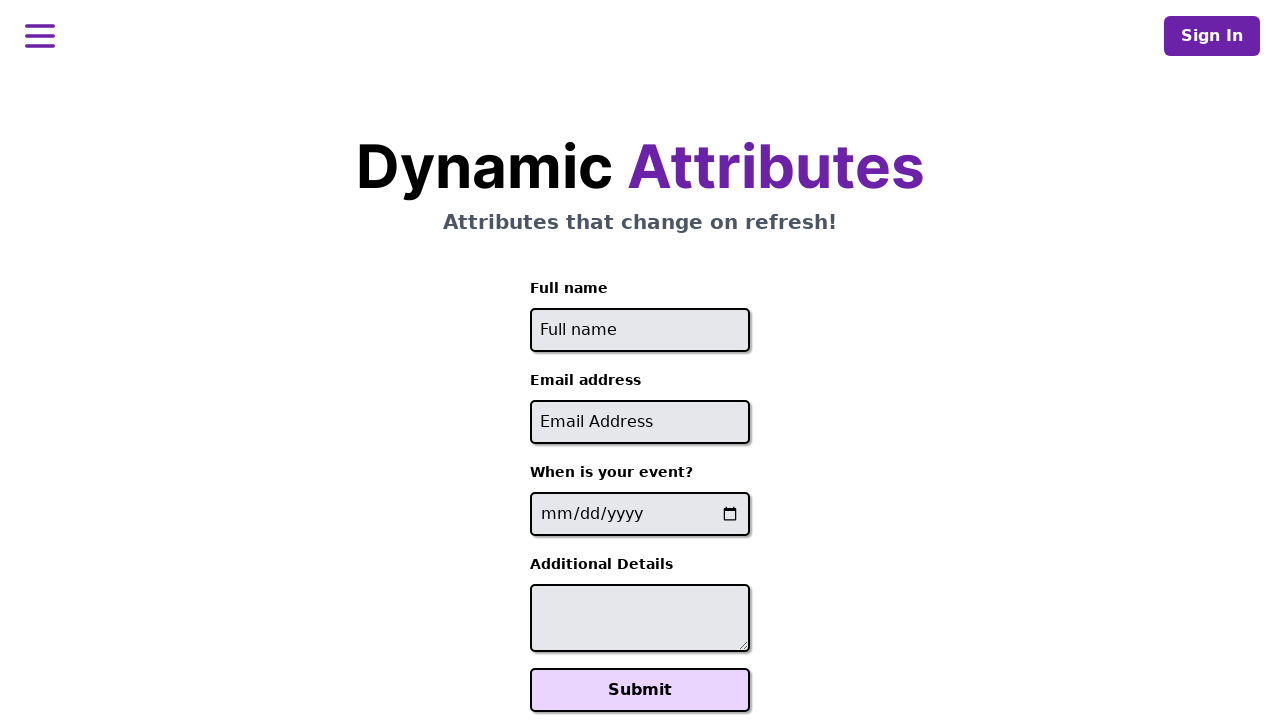

Filled full name field with 'John Anderson' using dynamic ID starting with 'full-name-' on input[id^='full-name-']
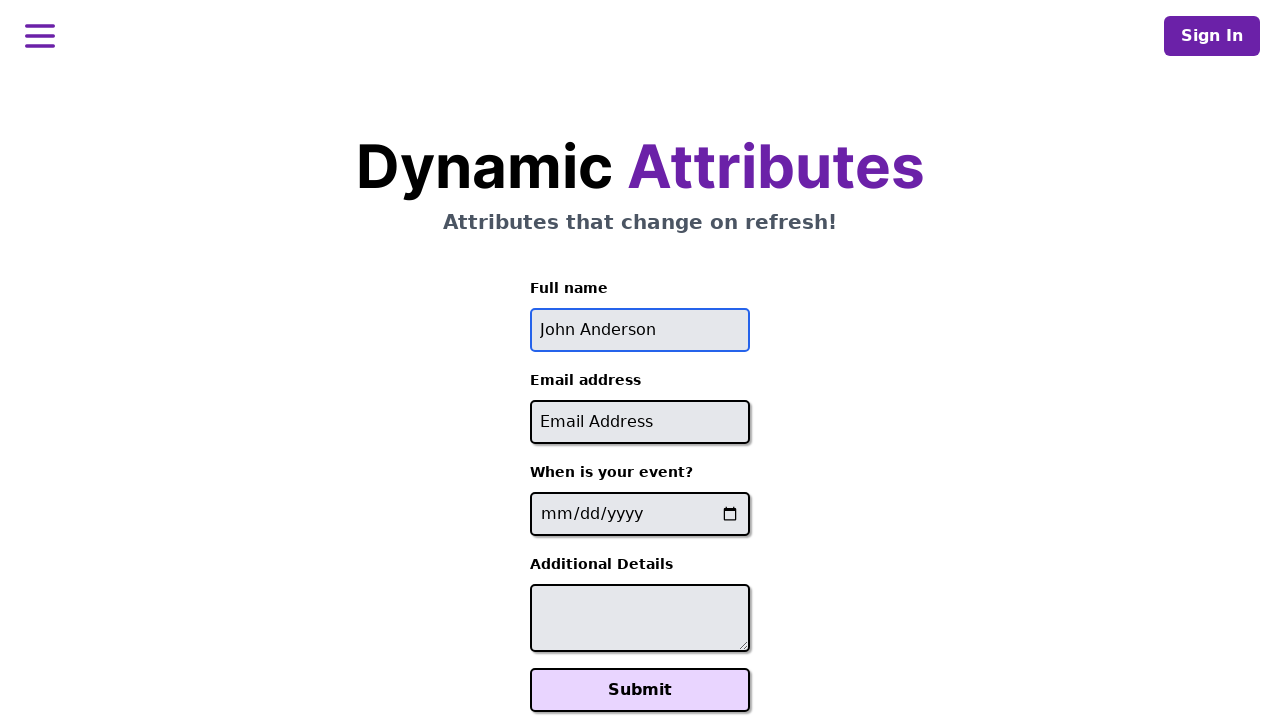

Filled email field with 'john.anderson@example.com' using dynamic ID containing '-email' on input[id*='-email']
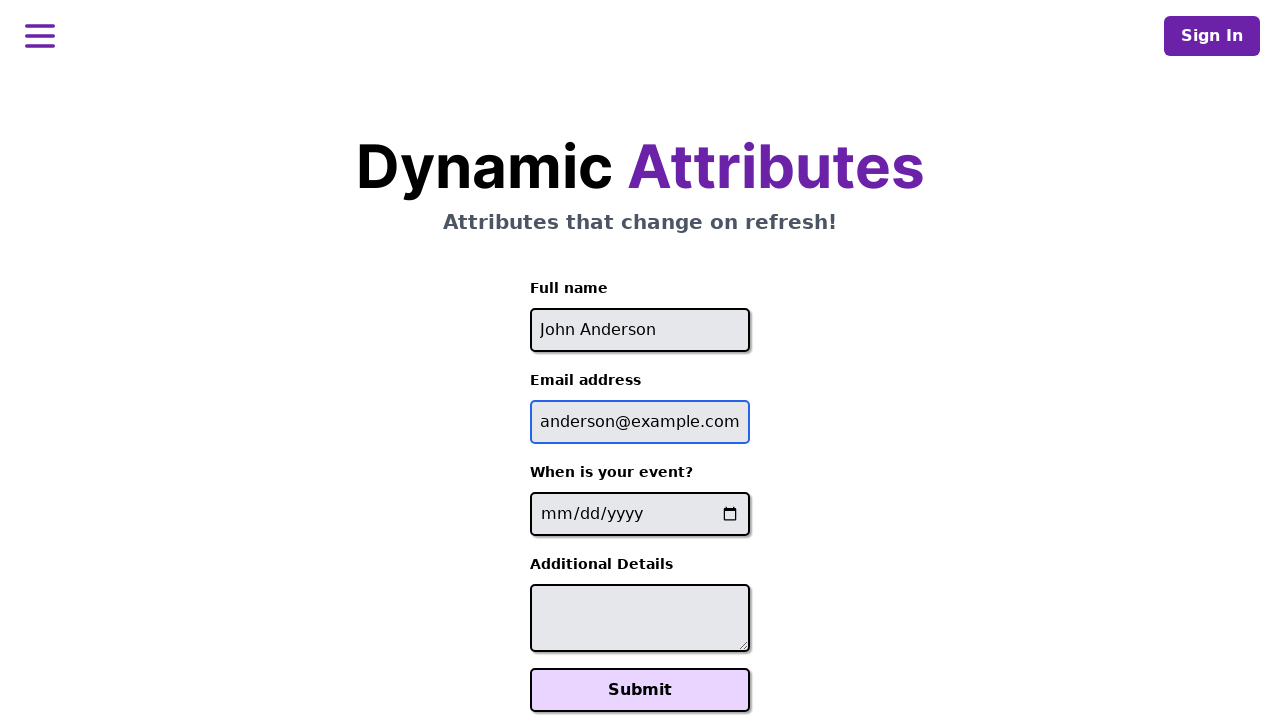

Filled event date field with '2025-08-15' using dynamic name containing '-event-date-' on input[name*='-event-date-']
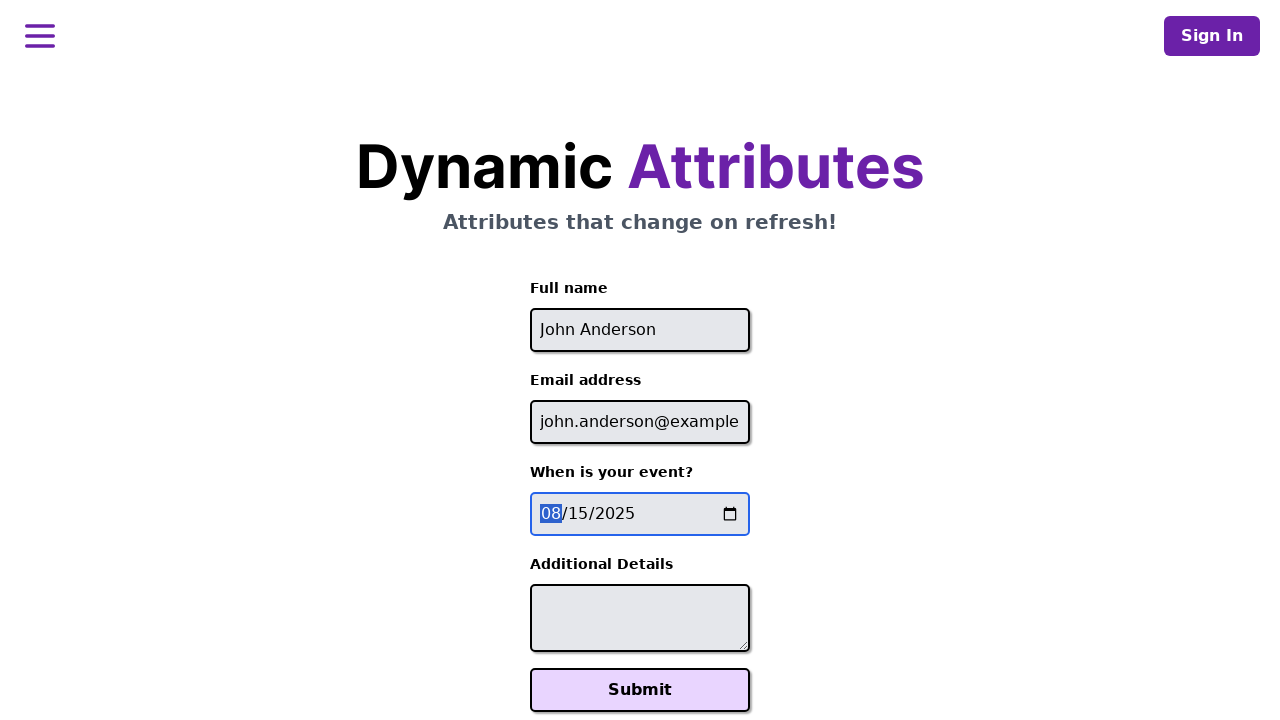

Filled additional details textarea with 'Looking forward to attending this workshop event.' using dynamic ID containing '-additional-details-' on textarea[id*='-additional-details-']
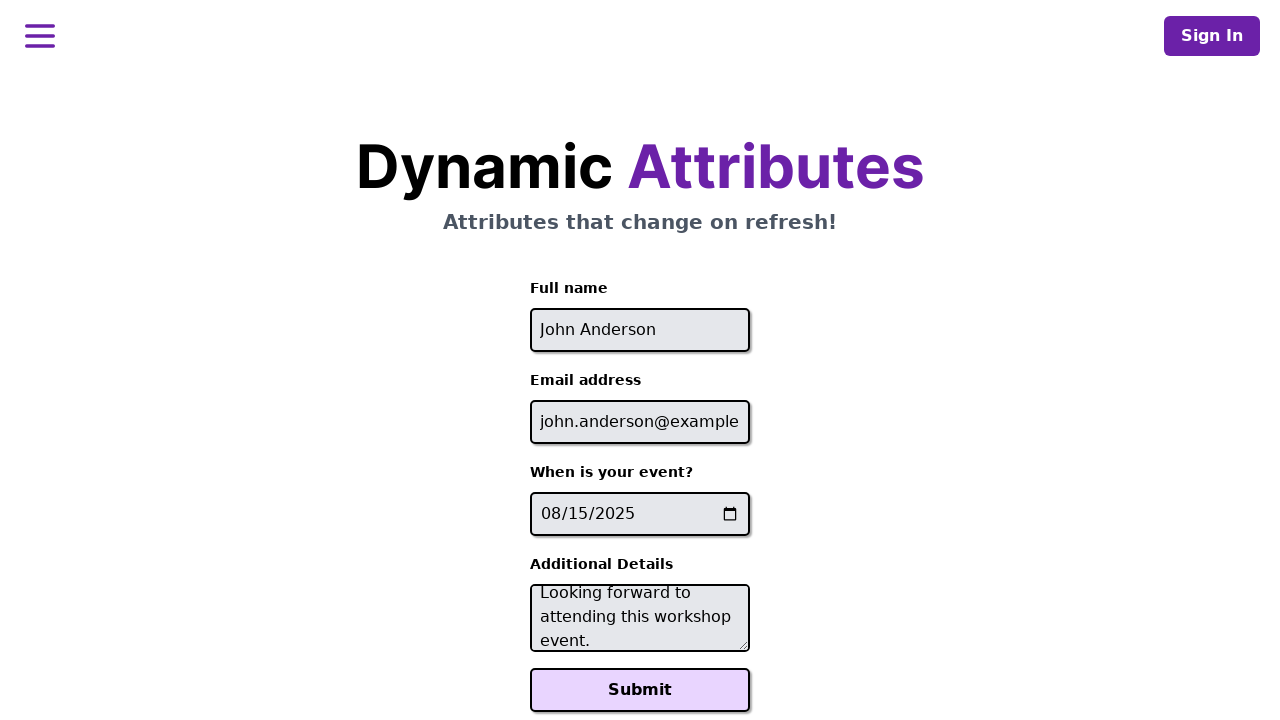

Clicked Submit button to submit form at (640, 690) on button:text('Submit')
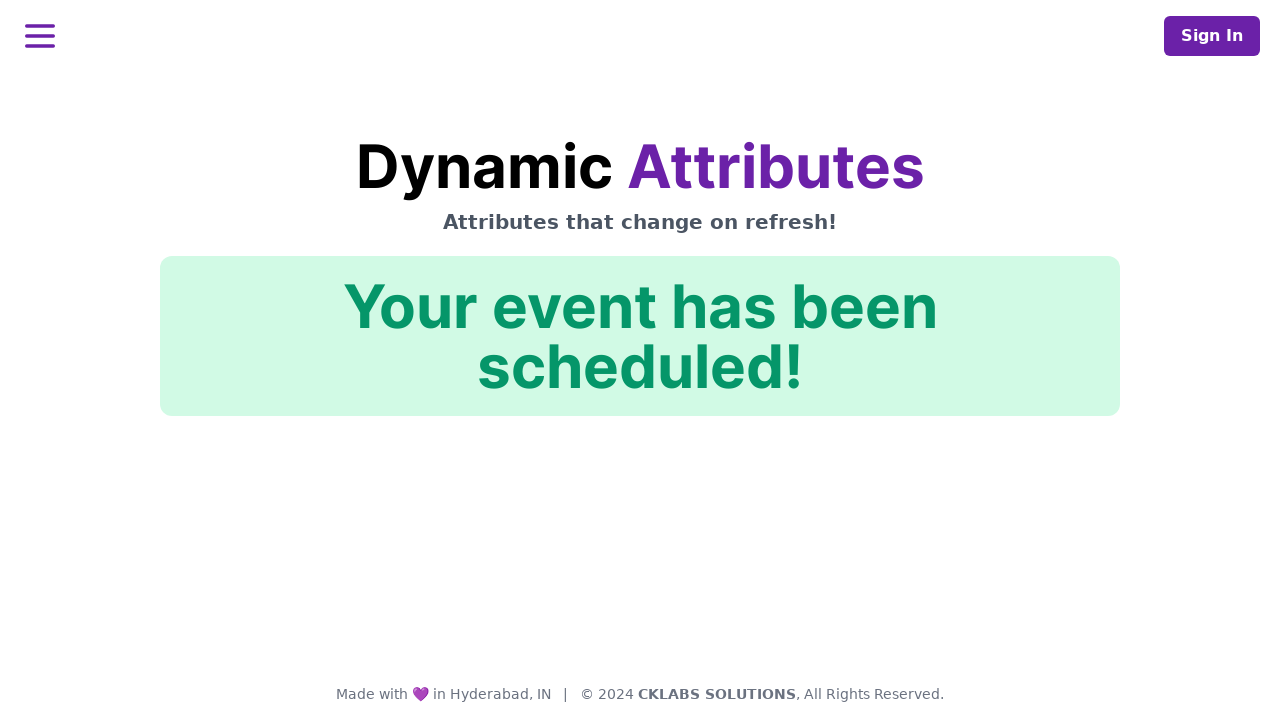

Confirmation message appeared with ID 'action-confirmation'
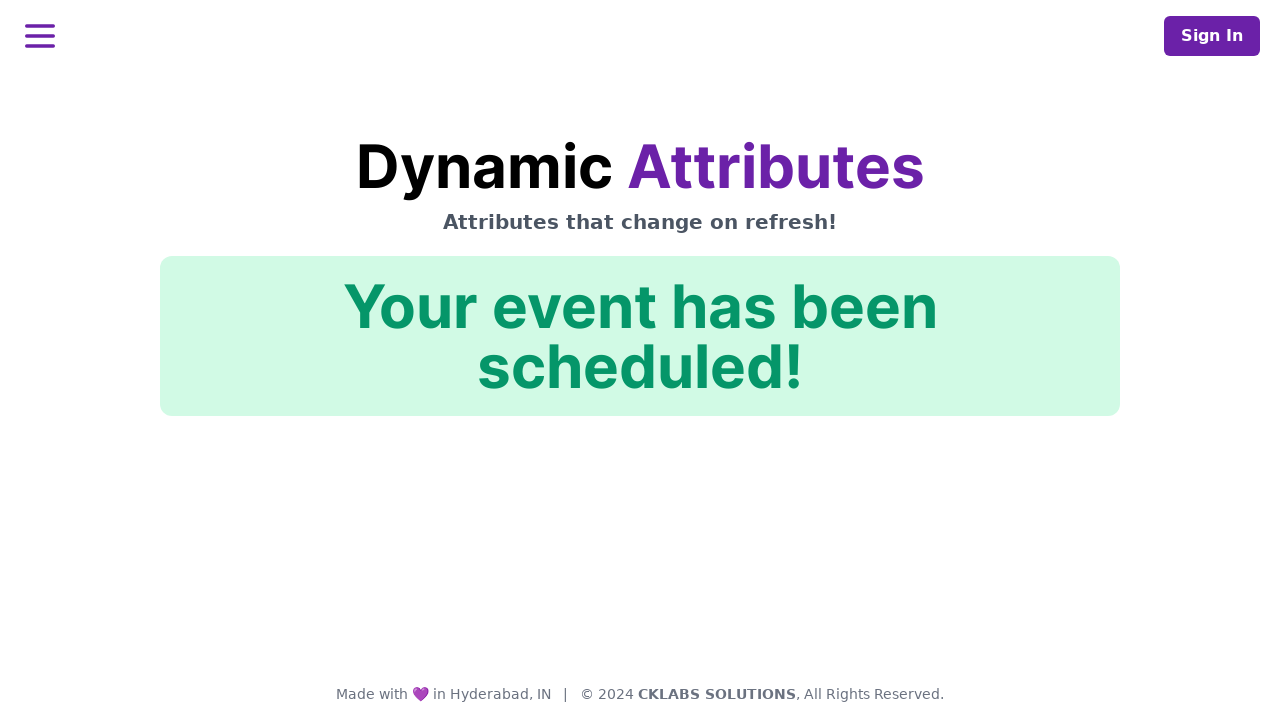

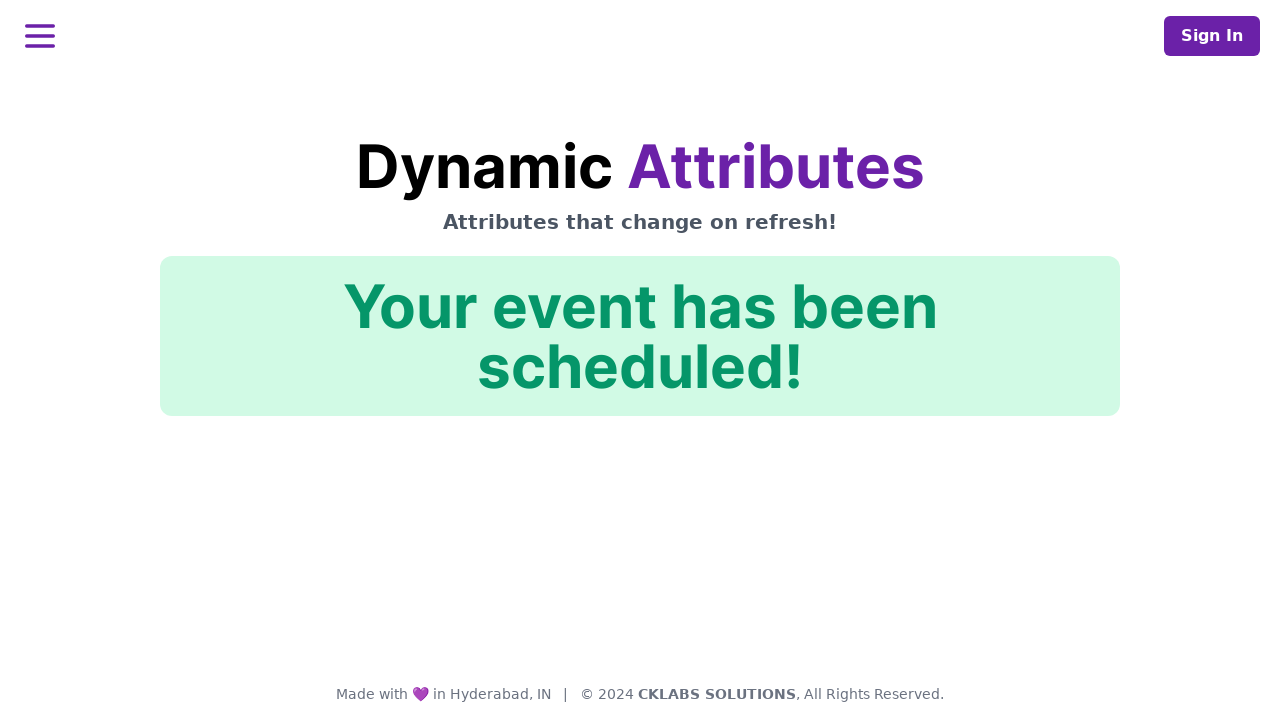